Tests form interaction on a Selenium training page by filling out a sign-up form with dynamic attributes using various XPath locator strategies, then submitting and verifying the confirmation message.

Starting URL: https://v1.training-support.net/selenium/dynamic-attributes

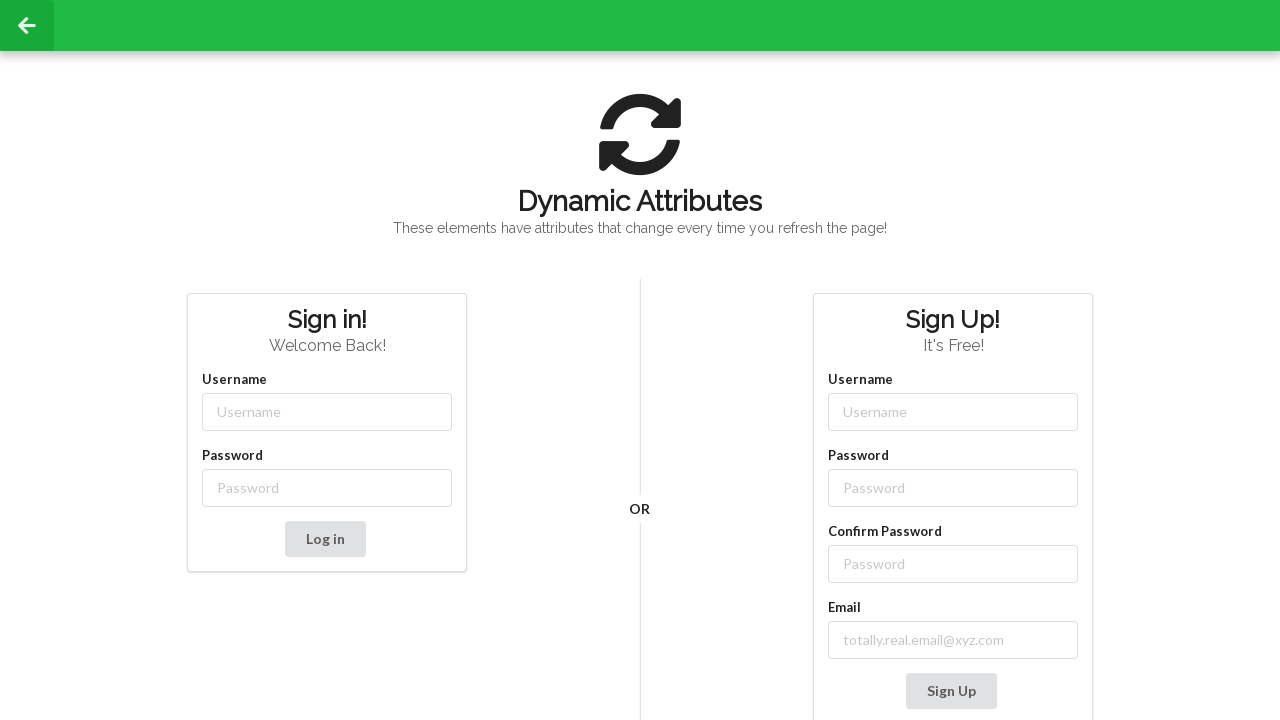

Filled username field with 'NewUser' using partial class match on input[class*='-username']
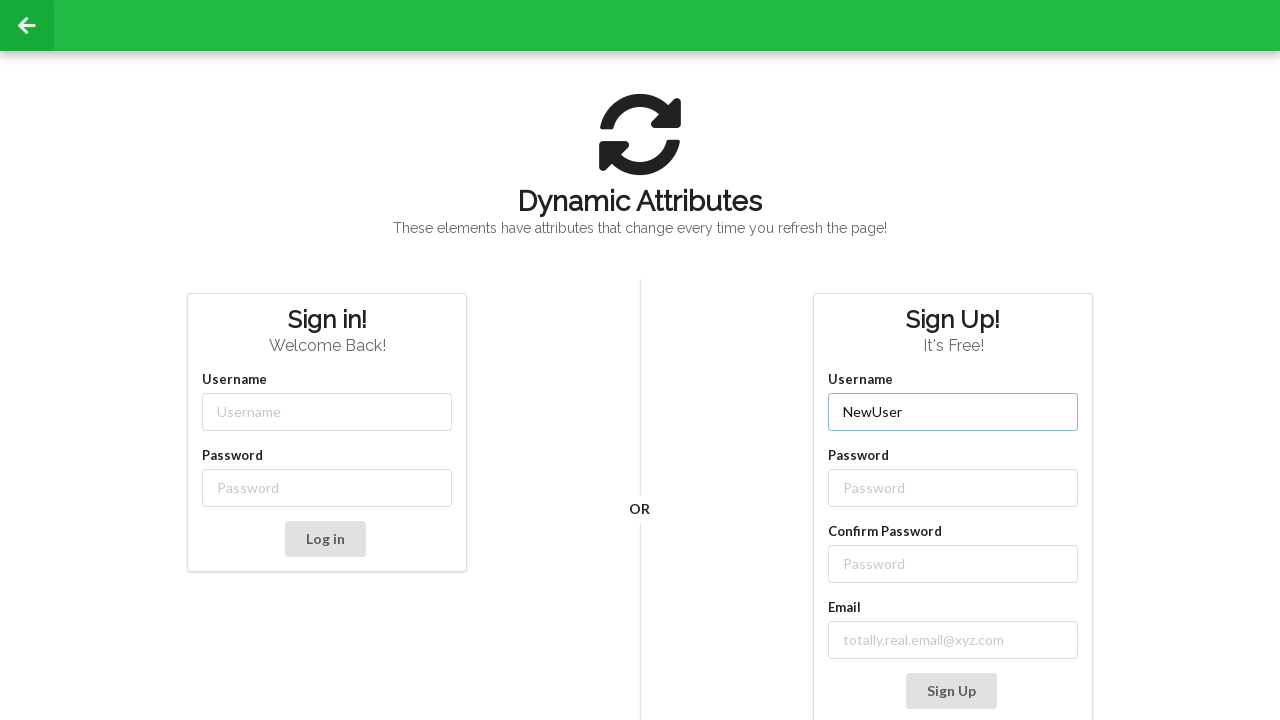

Filled password field with 'SecurePass123' using partial class match on input[class*='-password']
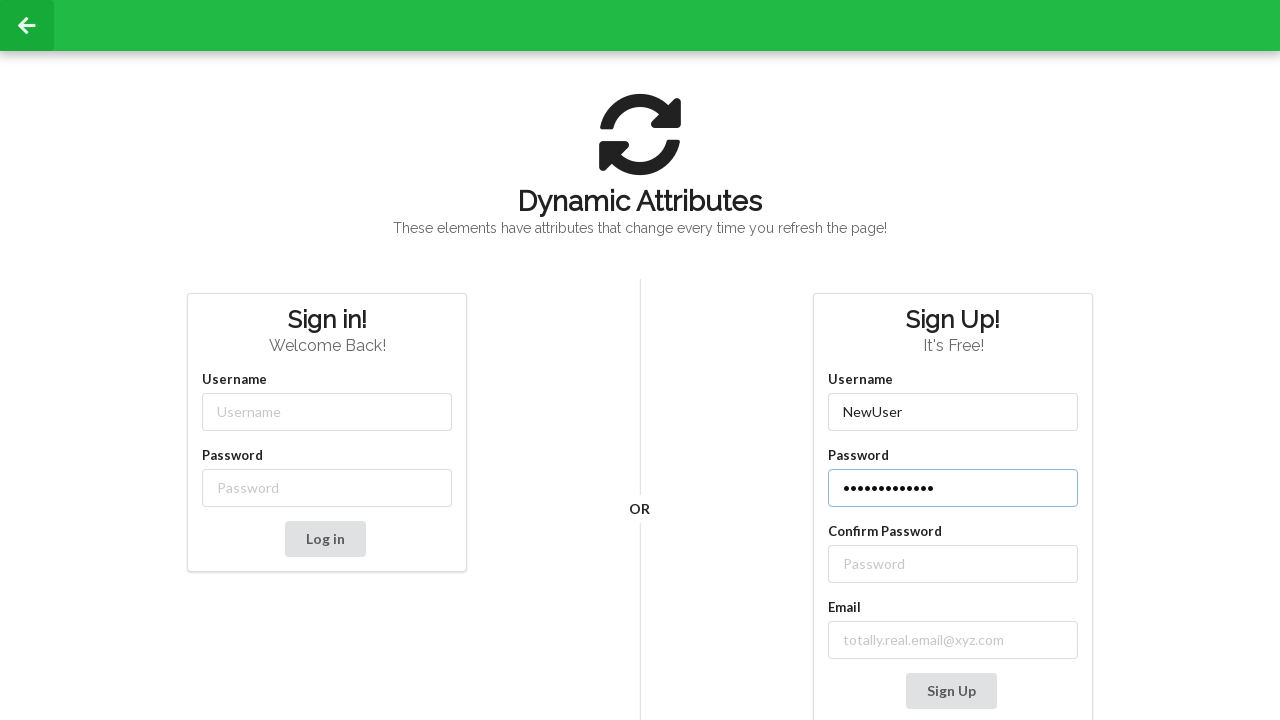

Filled confirm password field with 'SecurePass123' using XPath following-sibling strategy on //label[text()='Confirm Password']/following-sibling::input
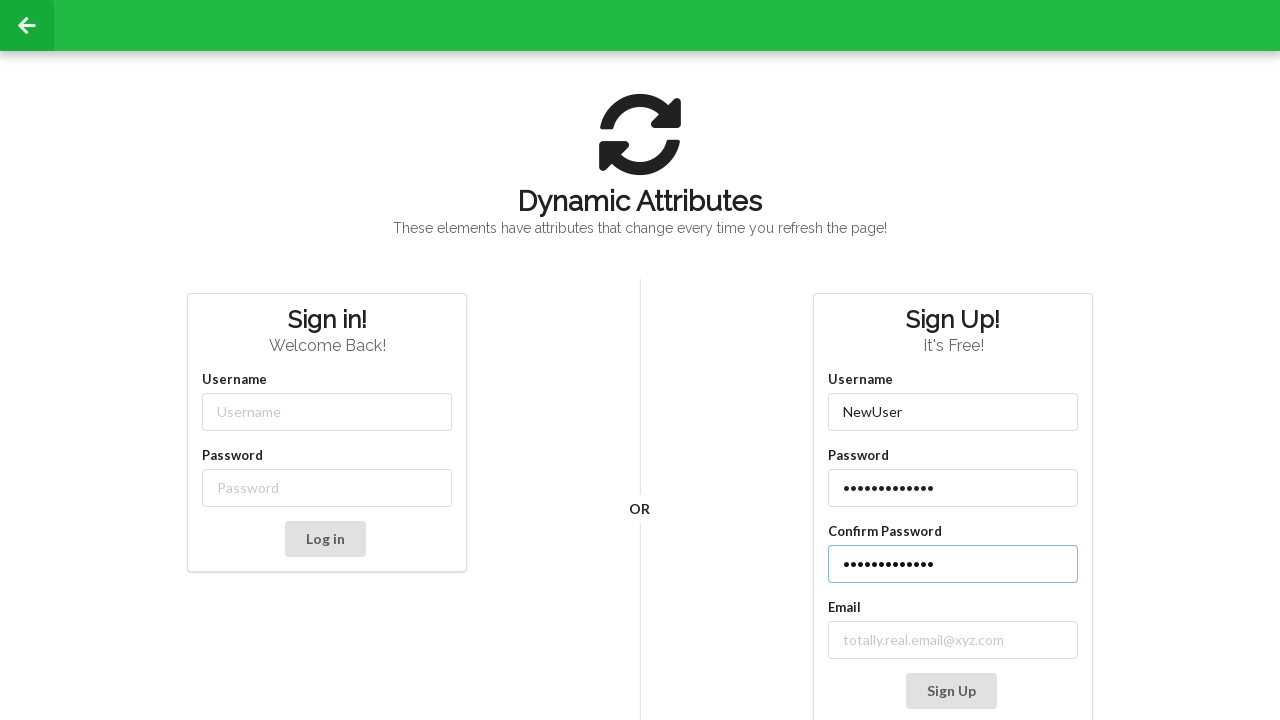

Filled email field with 'testuser@example.com' using XPath contains text strategy on //label[contains(text(), 'mail')]/following-sibling::input
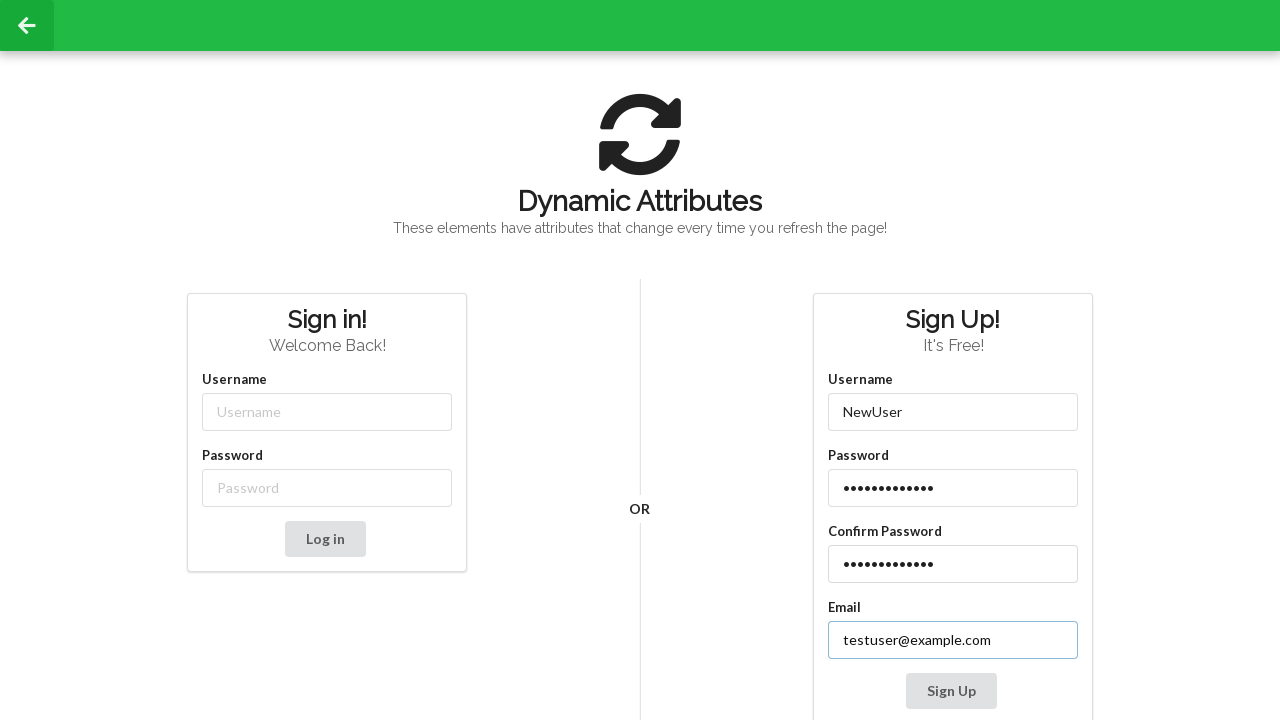

Clicked Sign Up button to submit form at (951, 691) on xpath=//button[contains(text(), 'Sign Up')]
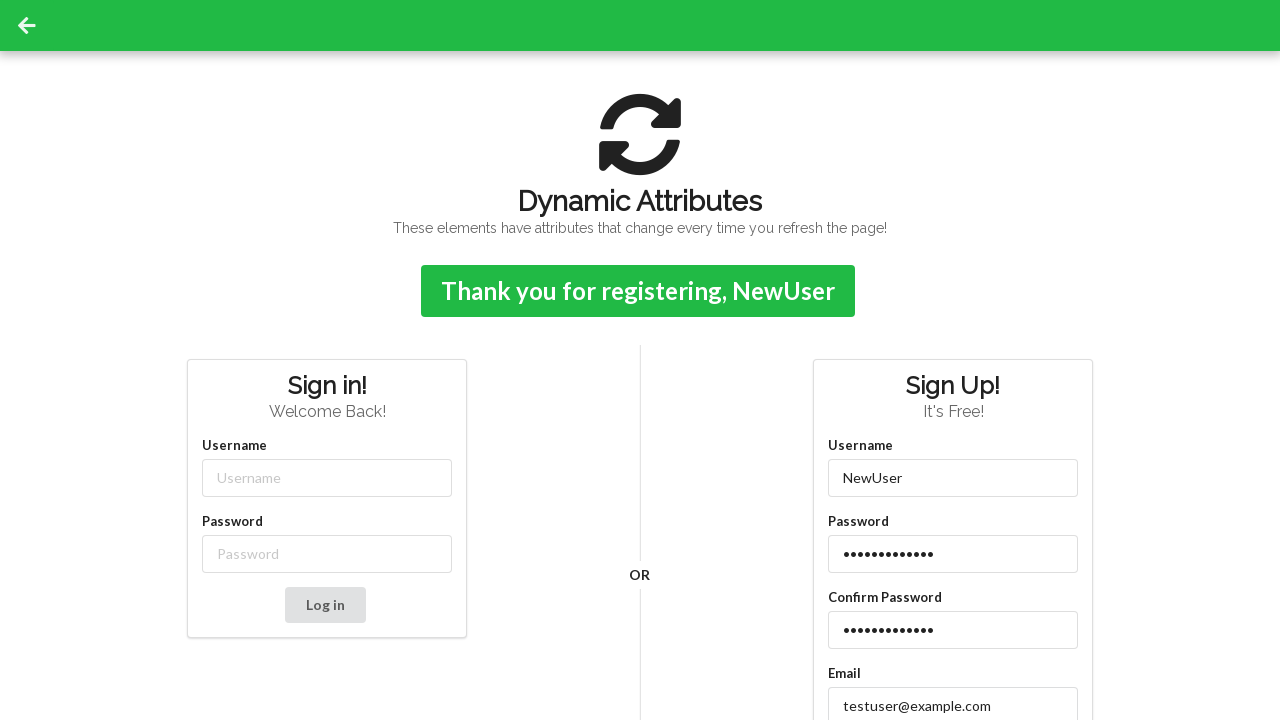

Form submission successful - confirmation message appeared
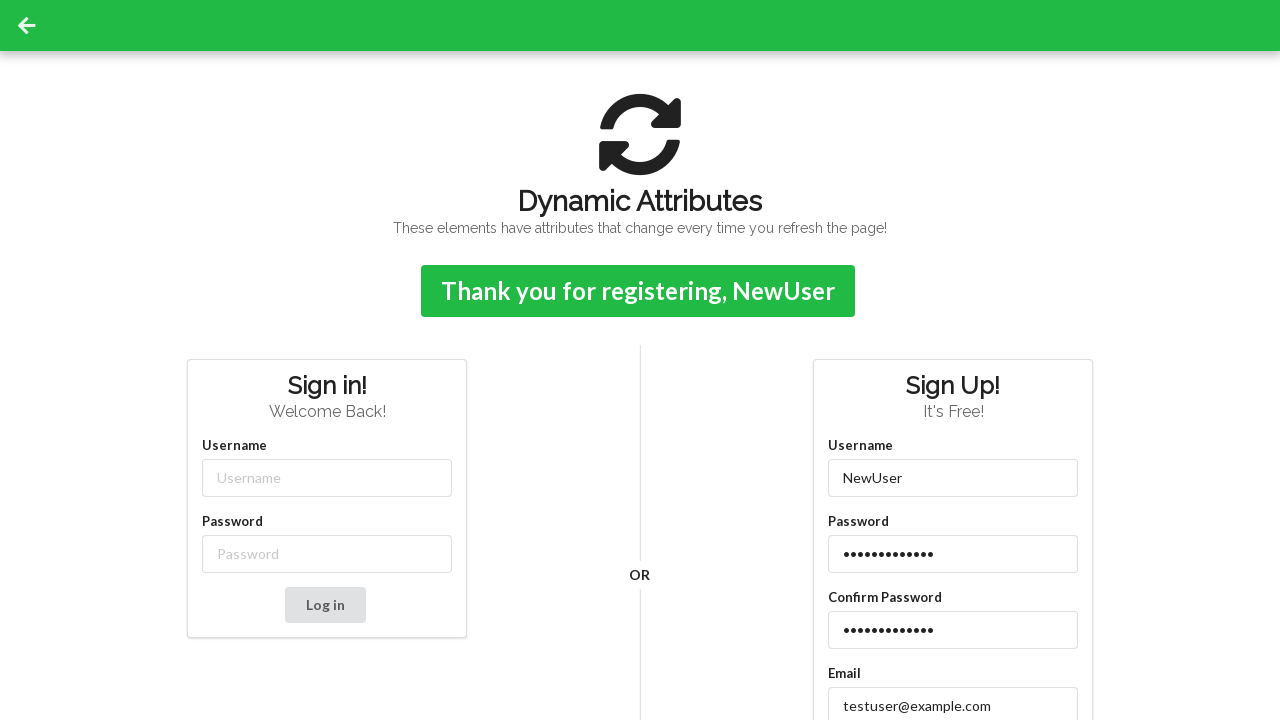

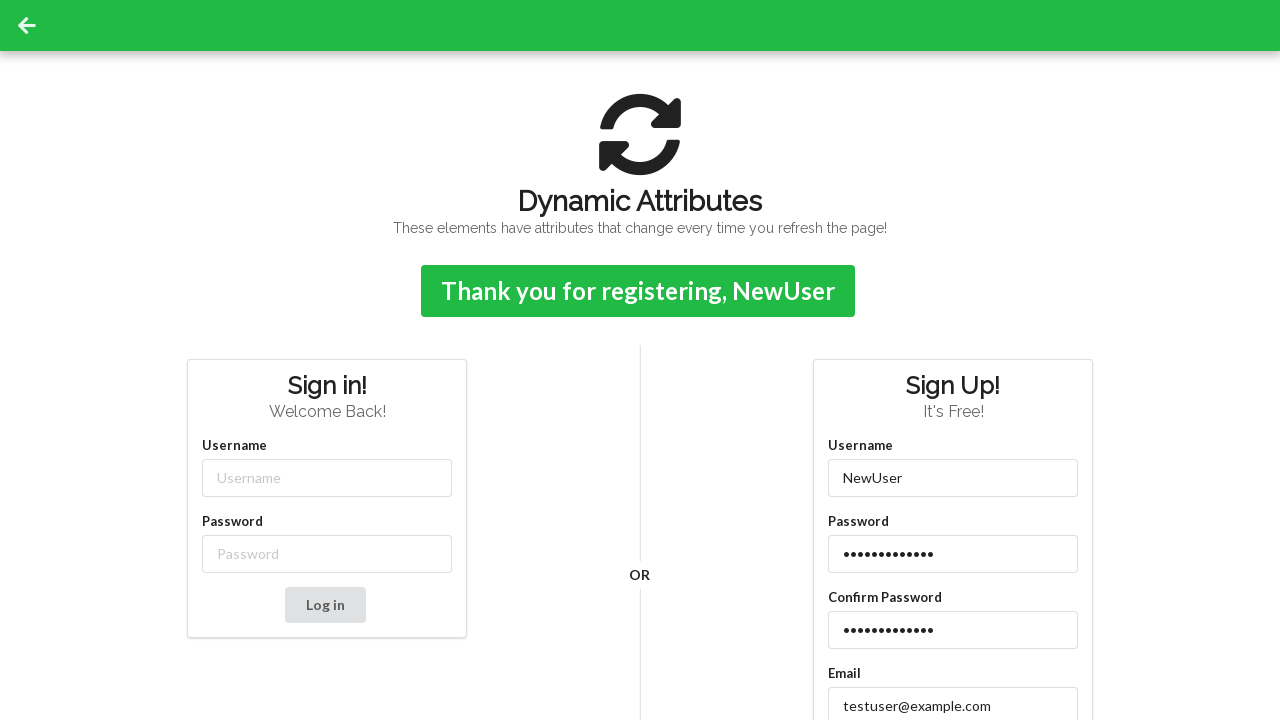